Tests autocomplete dropdown functionality by typing partial text and selecting a matching option from the dropdown suggestions

Starting URL: https://rahulshettyacademy.com/AutomationPractice/

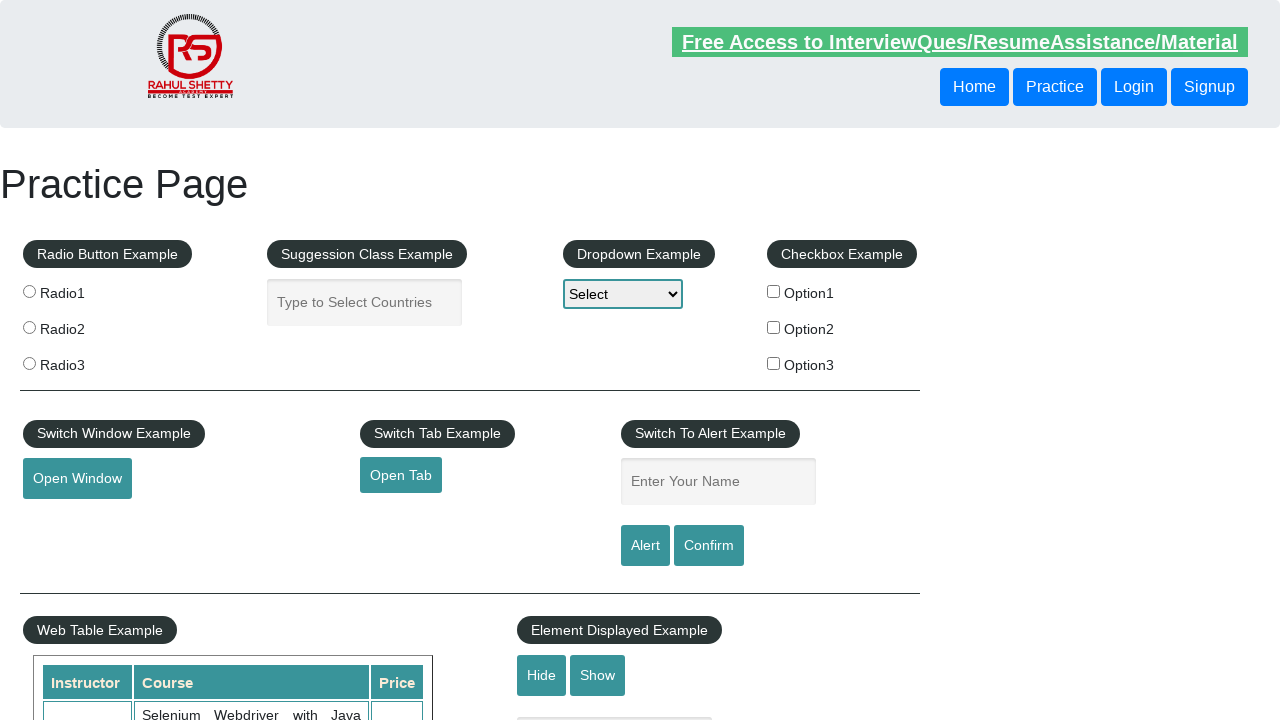

Typed 'Uni' in autocomplete field to trigger dropdown on #autocomplete
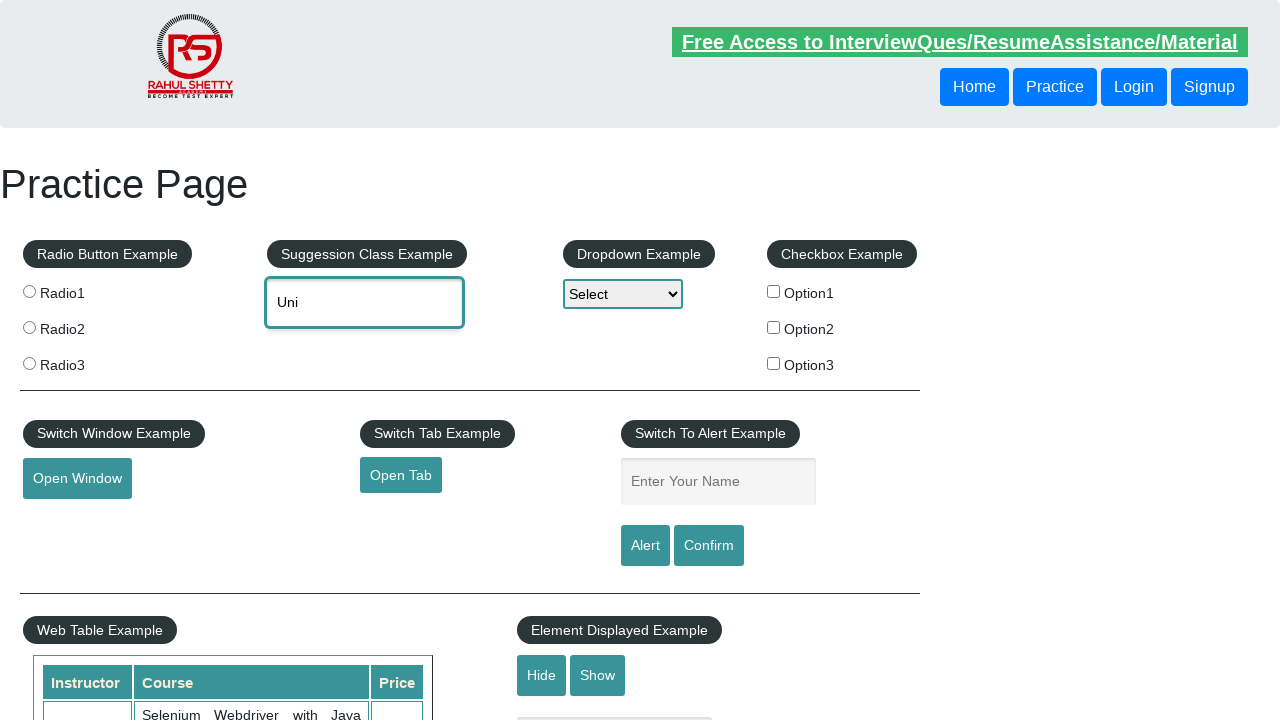

Autocomplete dropdown options appeared
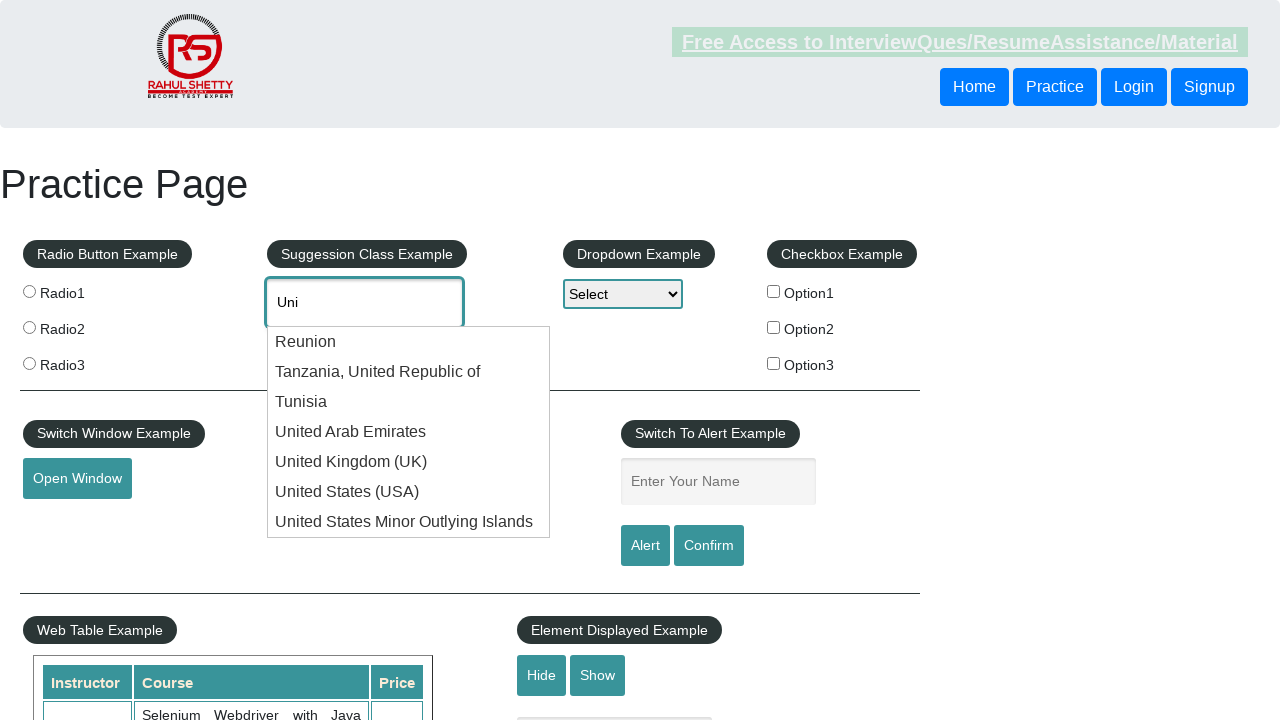

Clicked 'United States (USA)' option from dropdown suggestions at (409, 492) on li.ui-menu-item div >> nth=5
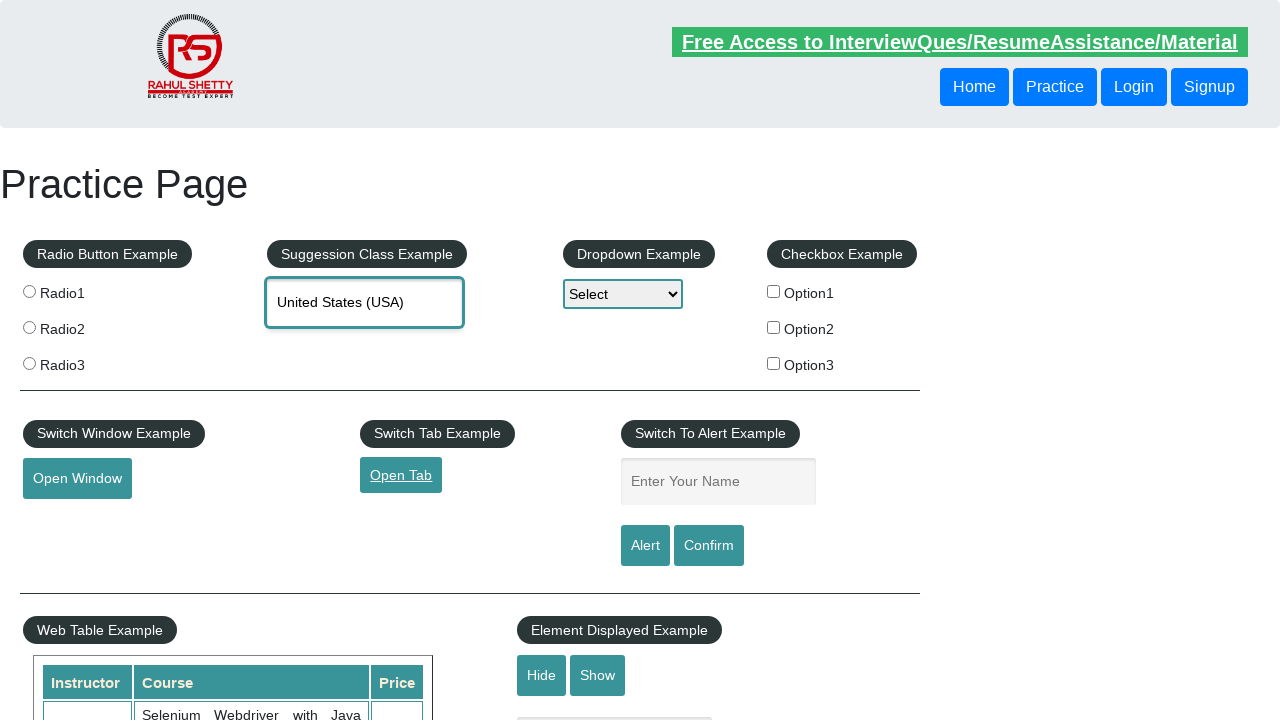

Verified selected value: United States (USA)
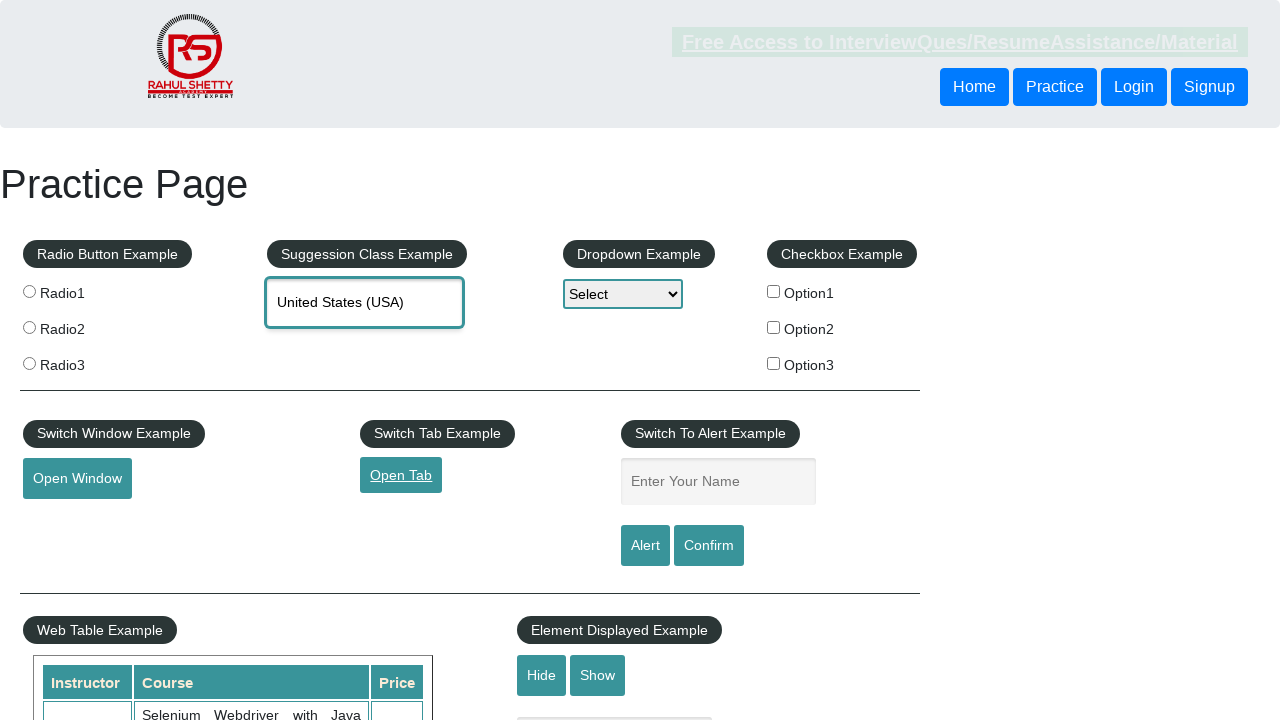

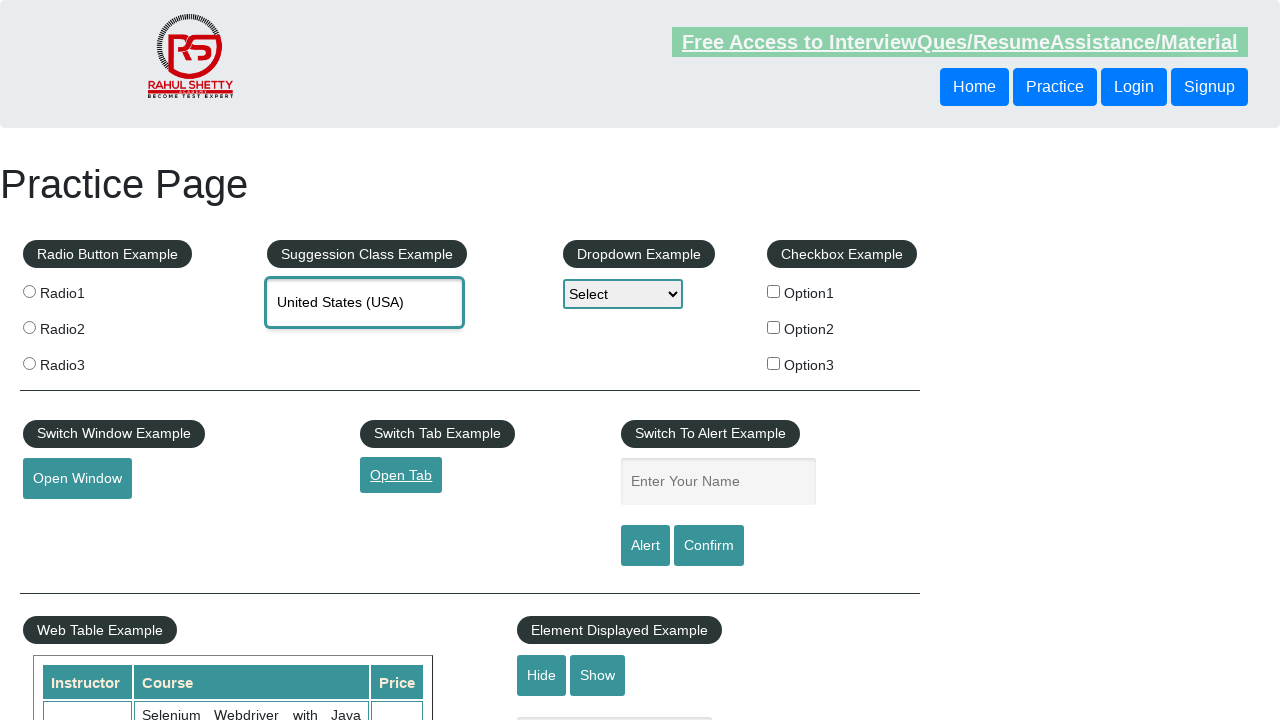